Tests completing a web form by filling only the first name field and submitting, then verifying a success alert appears

Starting URL: https://formy-project.herokuapp.com/form

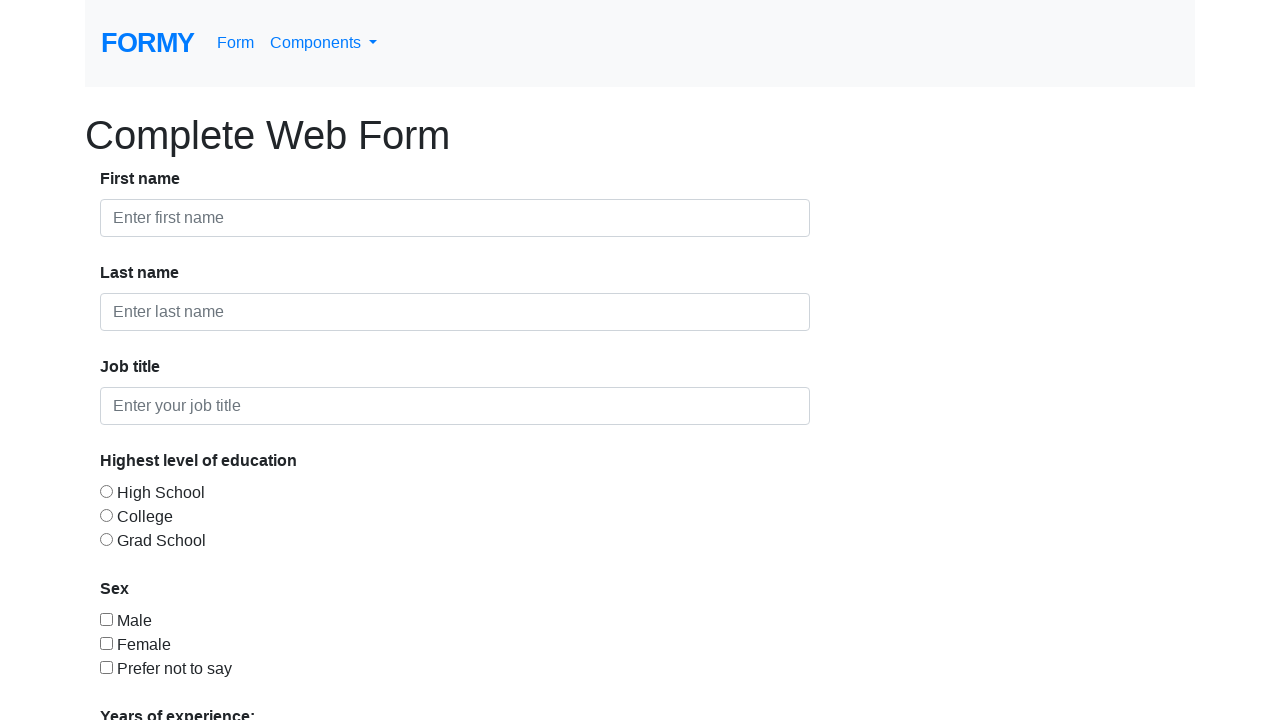

Filled first name field with 'Jennifer Martinez' on #first-name
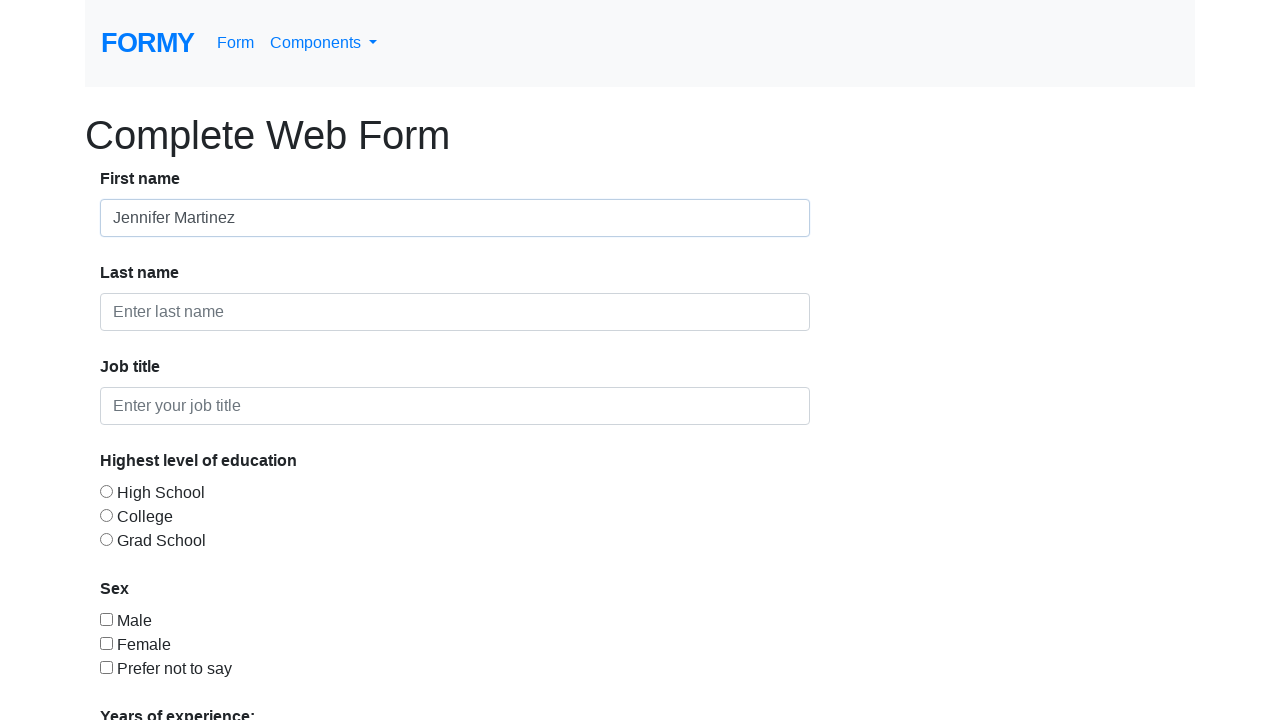

Located submit button
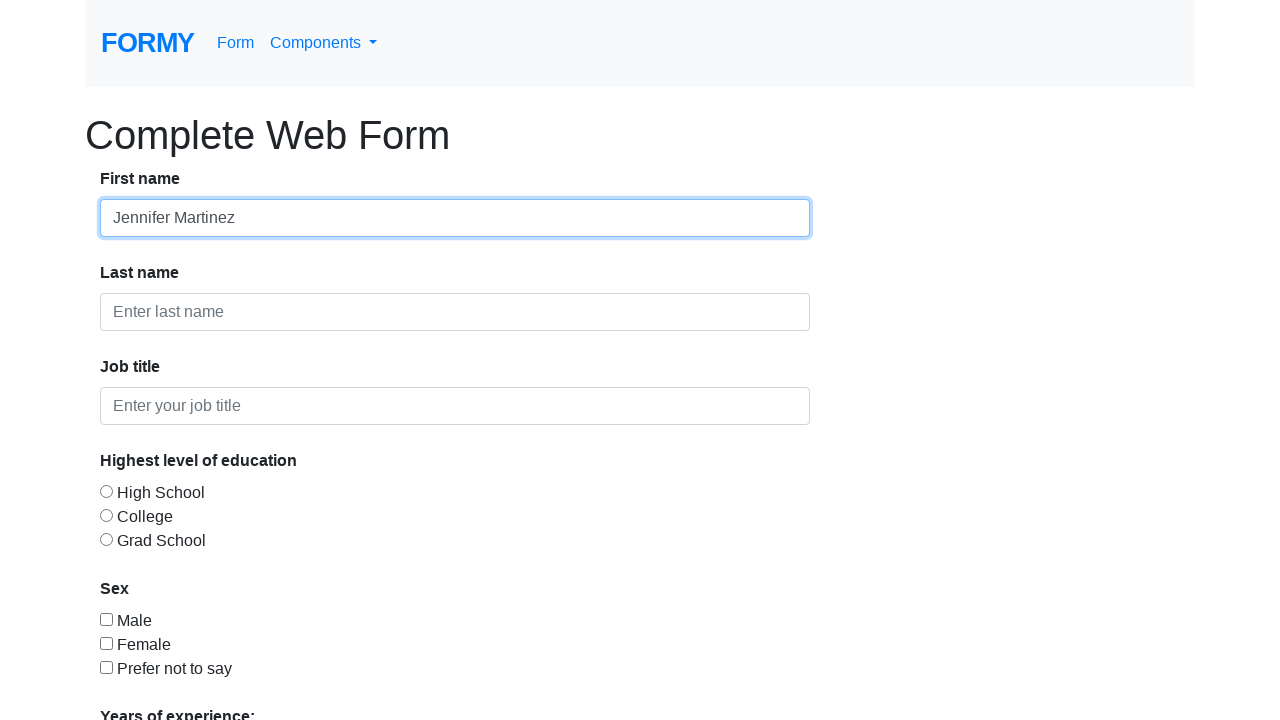

Scrolled submit button into view
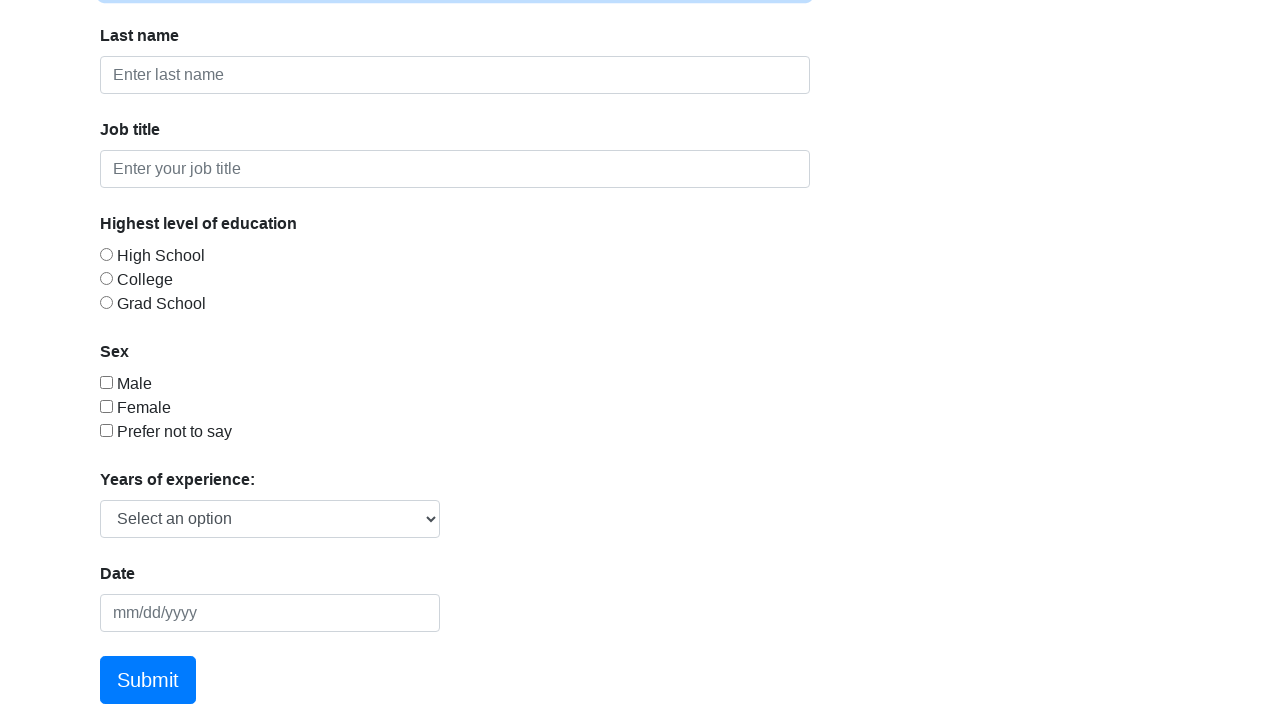

Clicked submit button to submit the form at (148, 680) on a[href='/thanks']
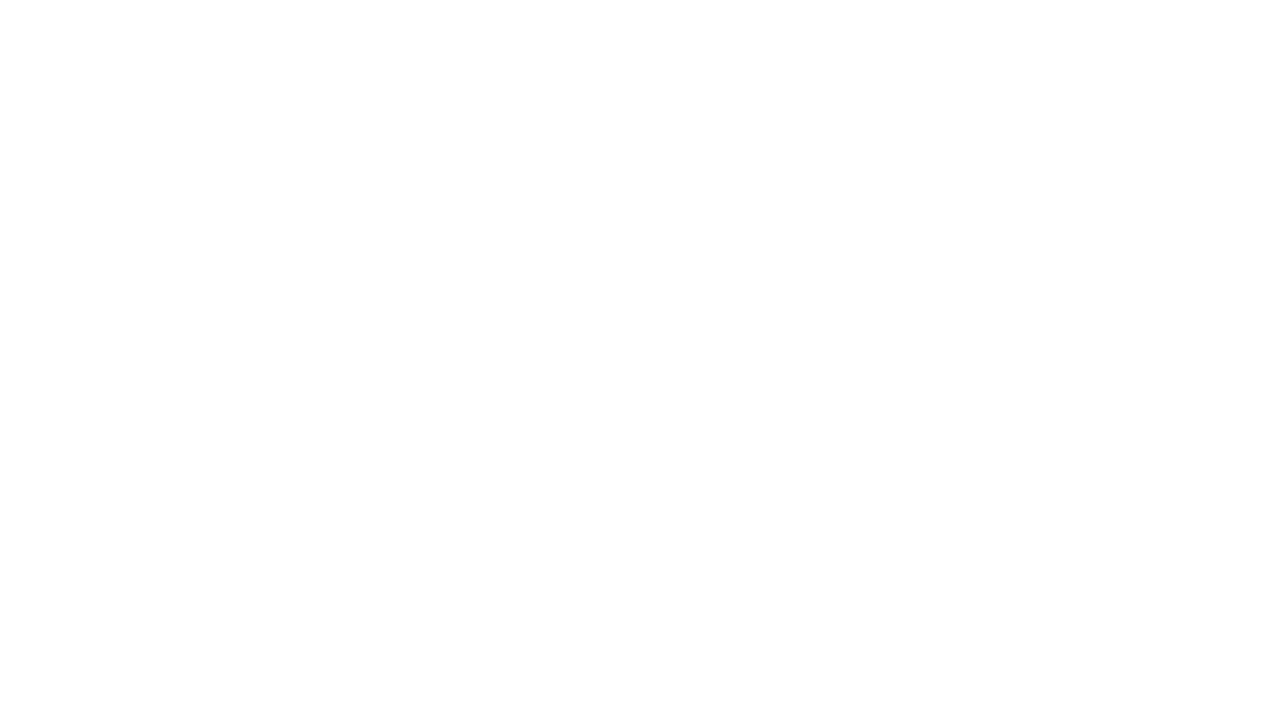

Success alert appeared after form submission
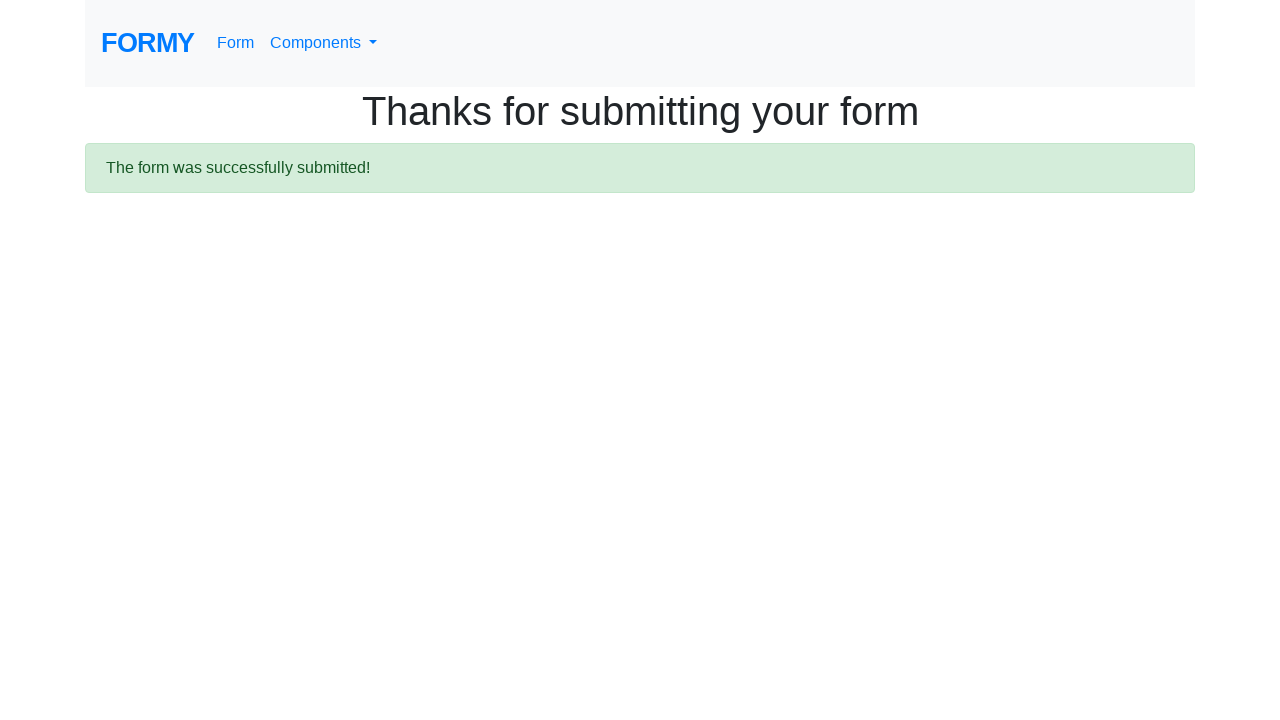

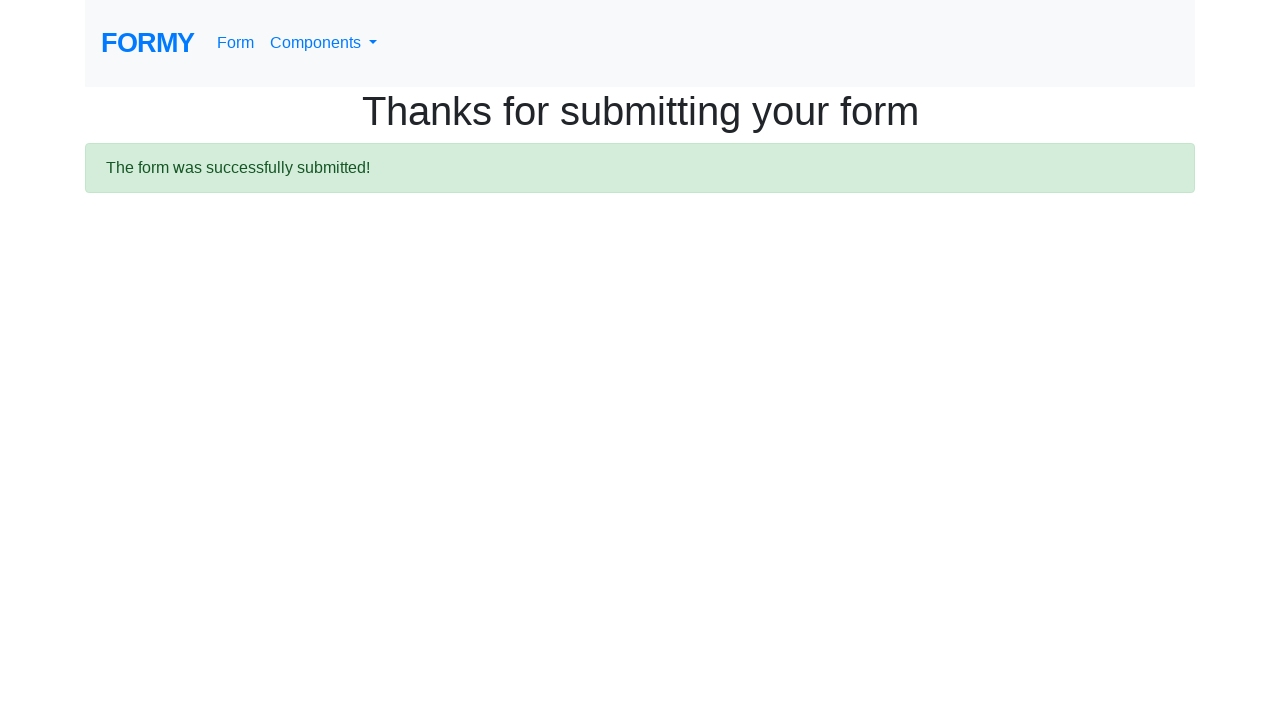